Fills a textarea with a value and clicks a submit button on a text input task page

Starting URL: https://suninjuly.github.io/text_input_task.html

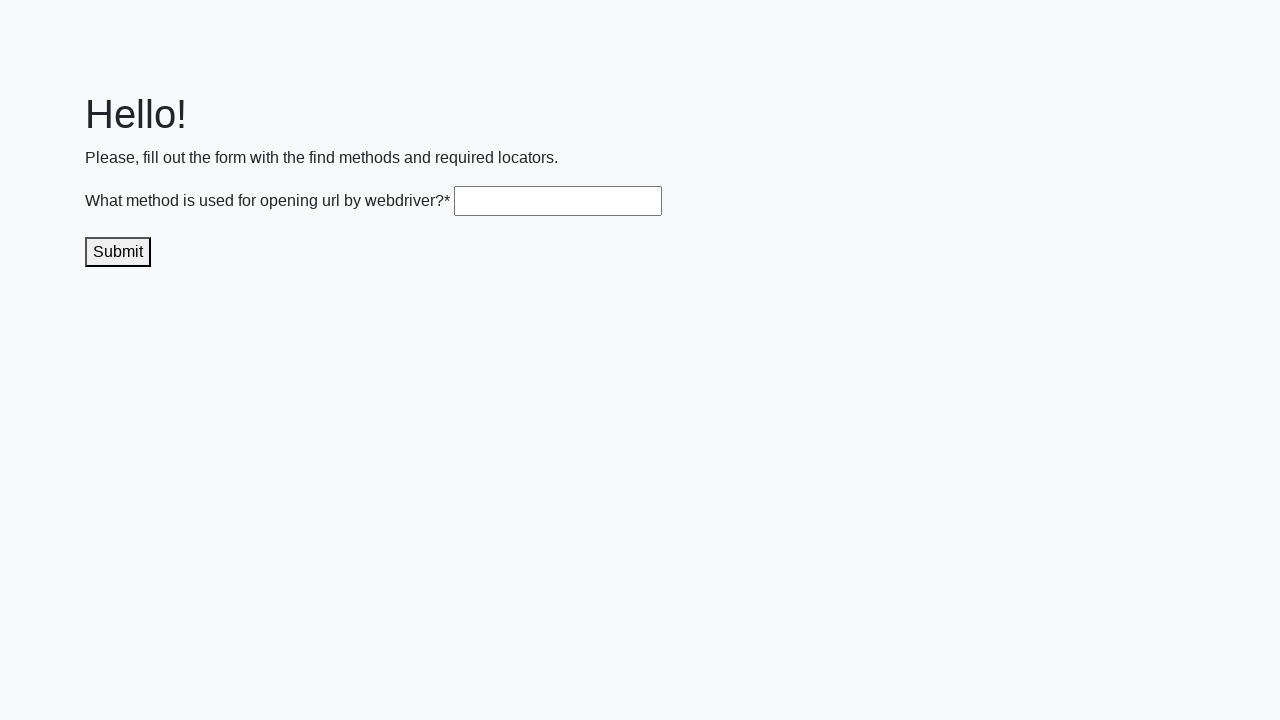

Filled textarea with 'get()' on .textarea
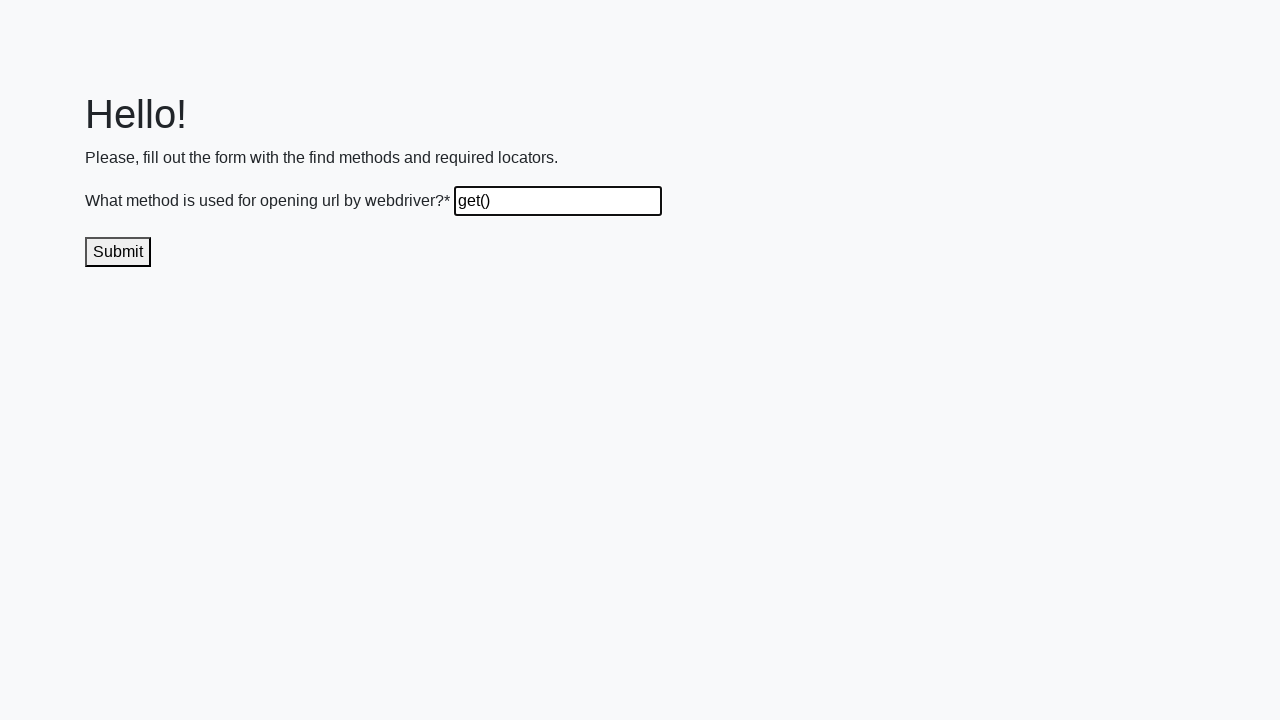

Clicked submit button at (118, 252) on .submit-submission
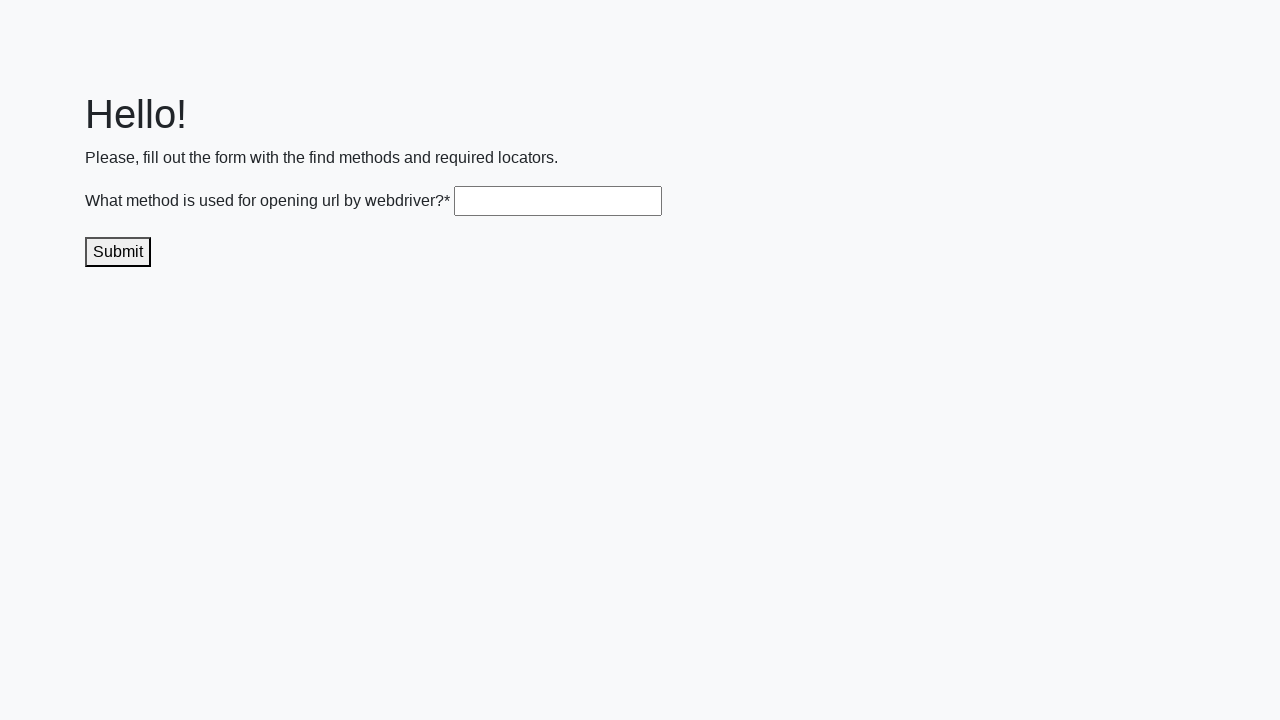

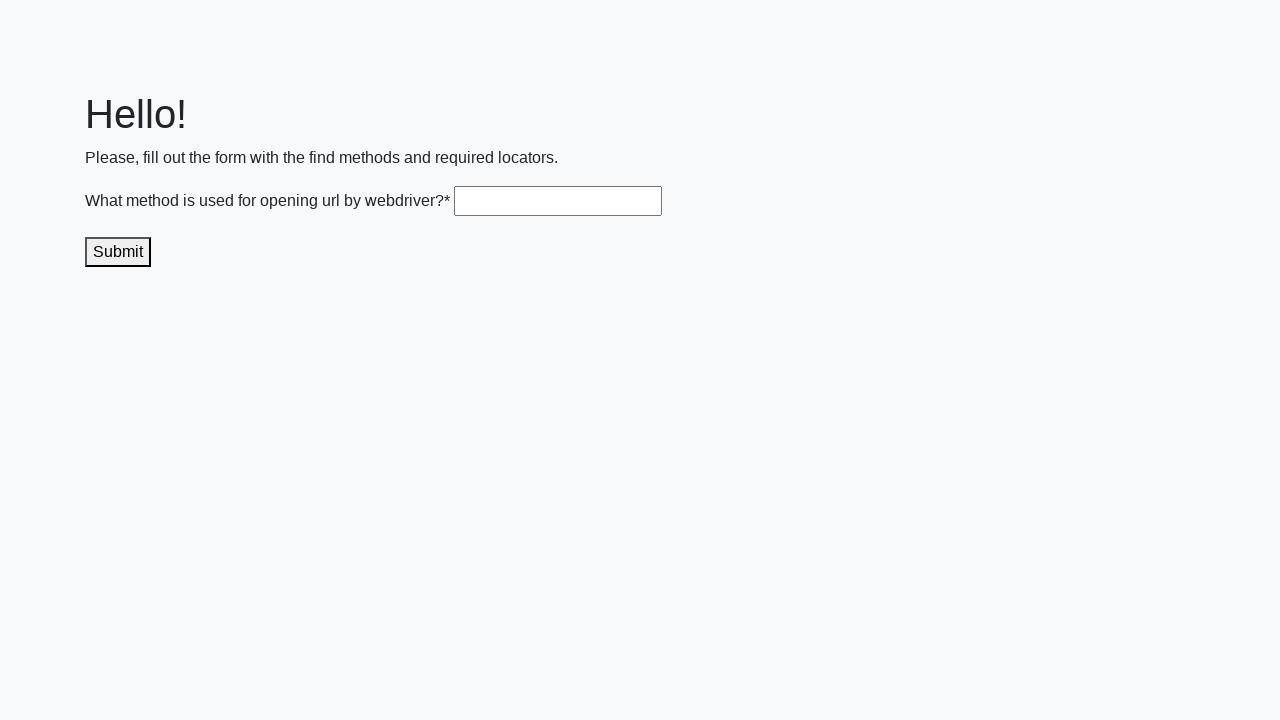